Tests calculator subtraction functionality by clicking numbers and operators to perform 36 - 44

Starting URL: https://www.calculadora.org/

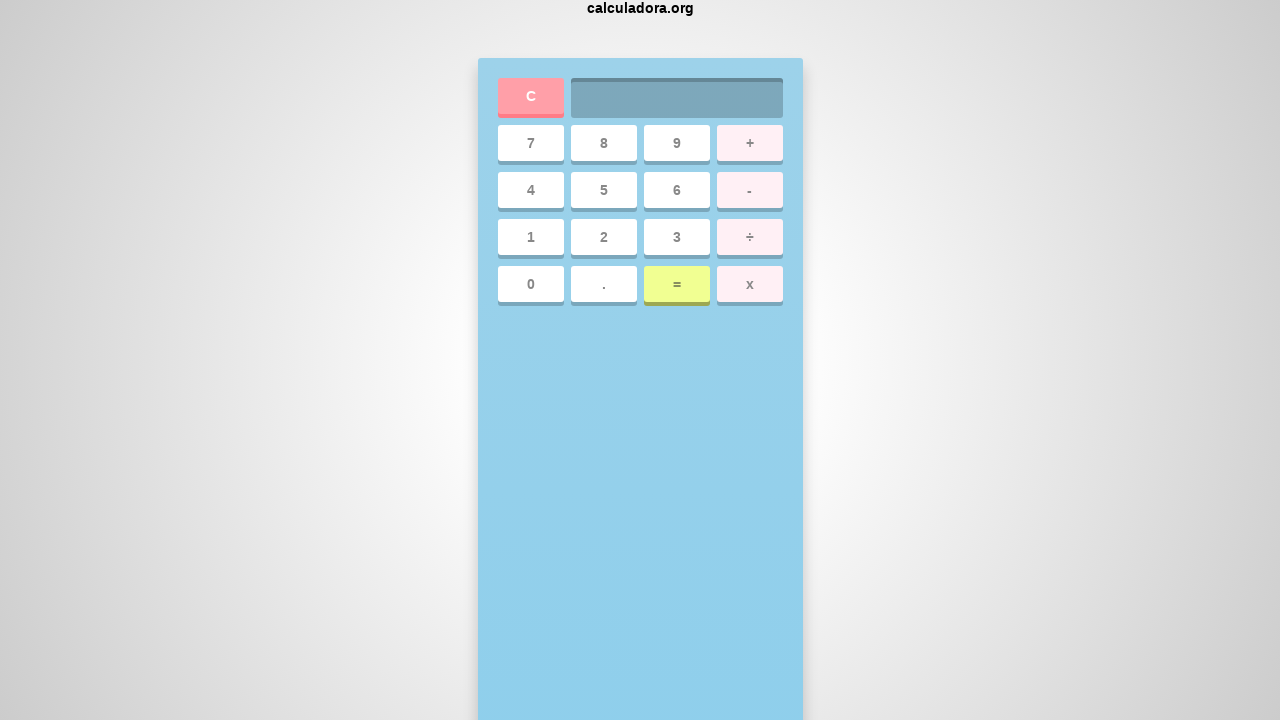

Clicked number 3 at (676, 237) on xpath=//span[text()='3']
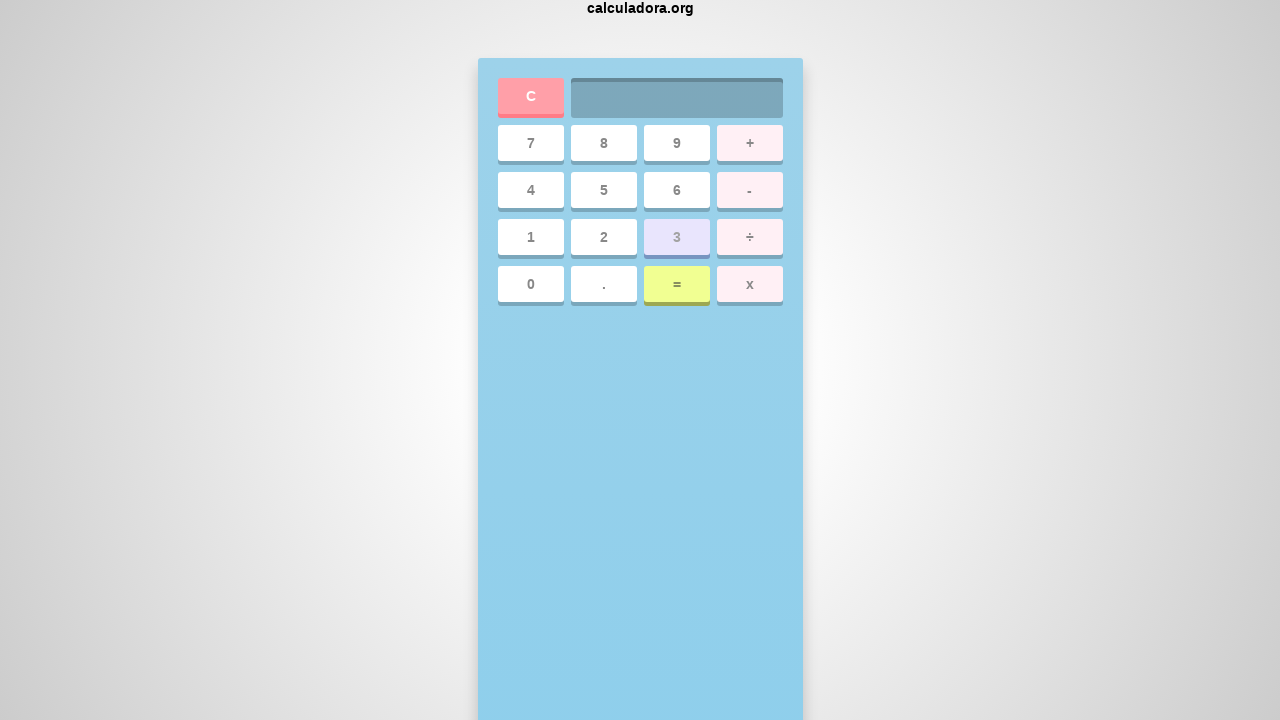

Clicked number 6 to form 36 at (676, 190) on xpath=//span[text()='6']
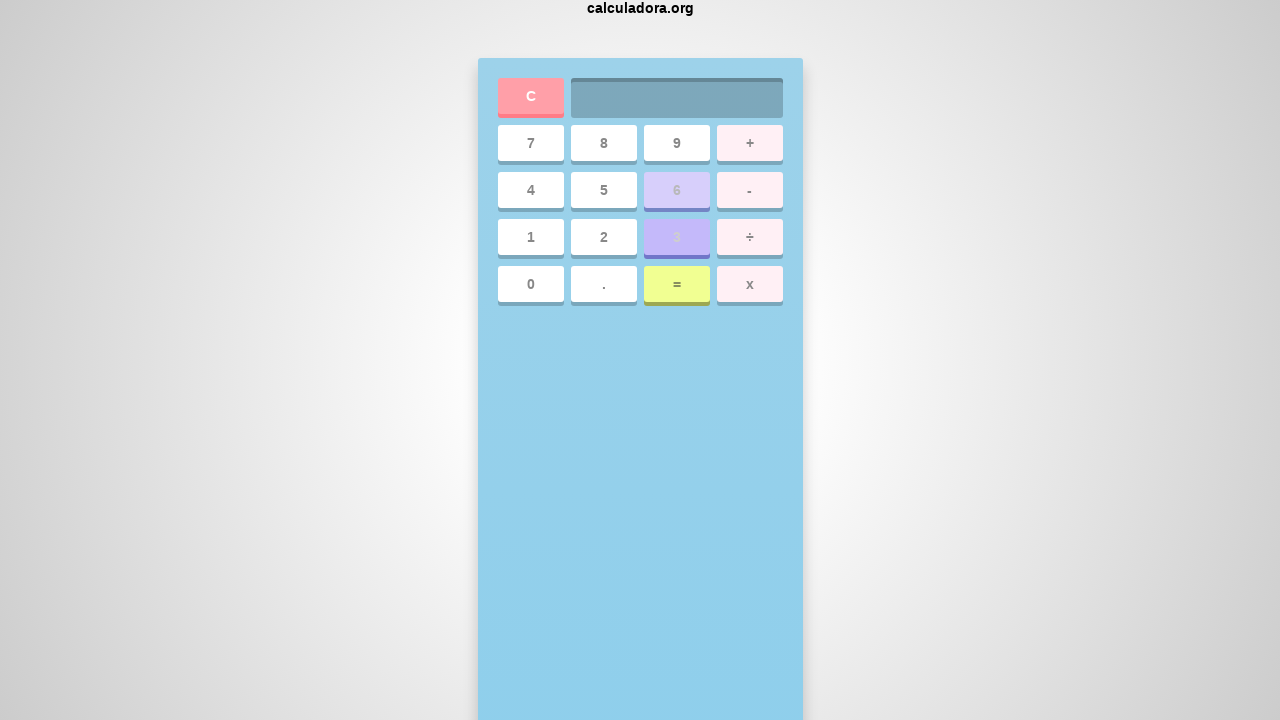

Clicked minus operator at (750, 190) on xpath=//span[text()='-']
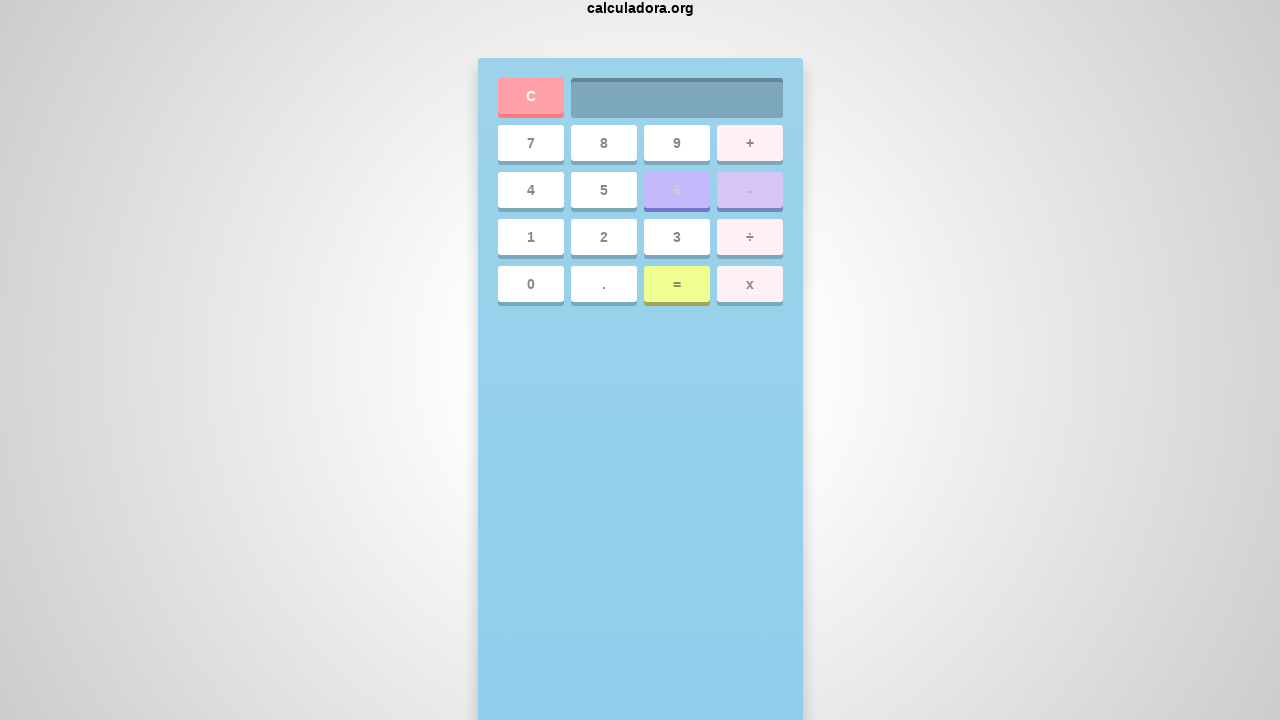

Clicked number 4 at (530, 190) on xpath=//span[text()='4']
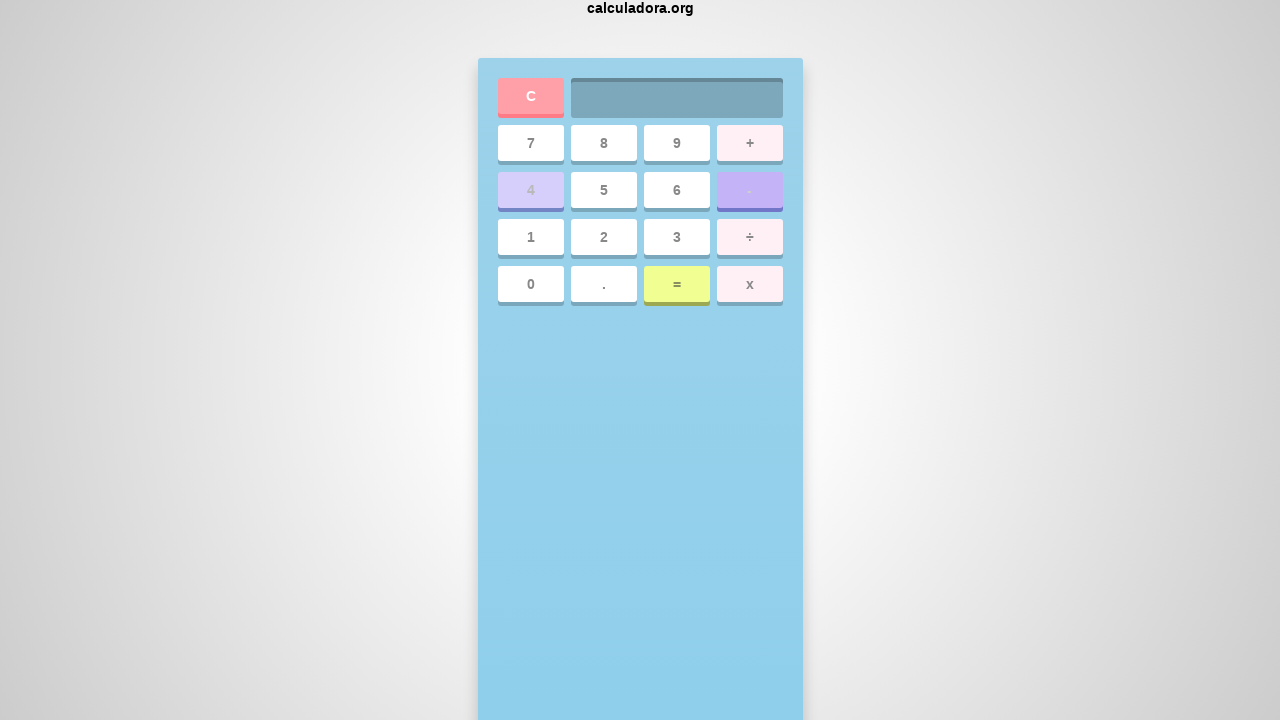

Clicked number 4 again to form 44 at (530, 190) on xpath=//span[text()='4']
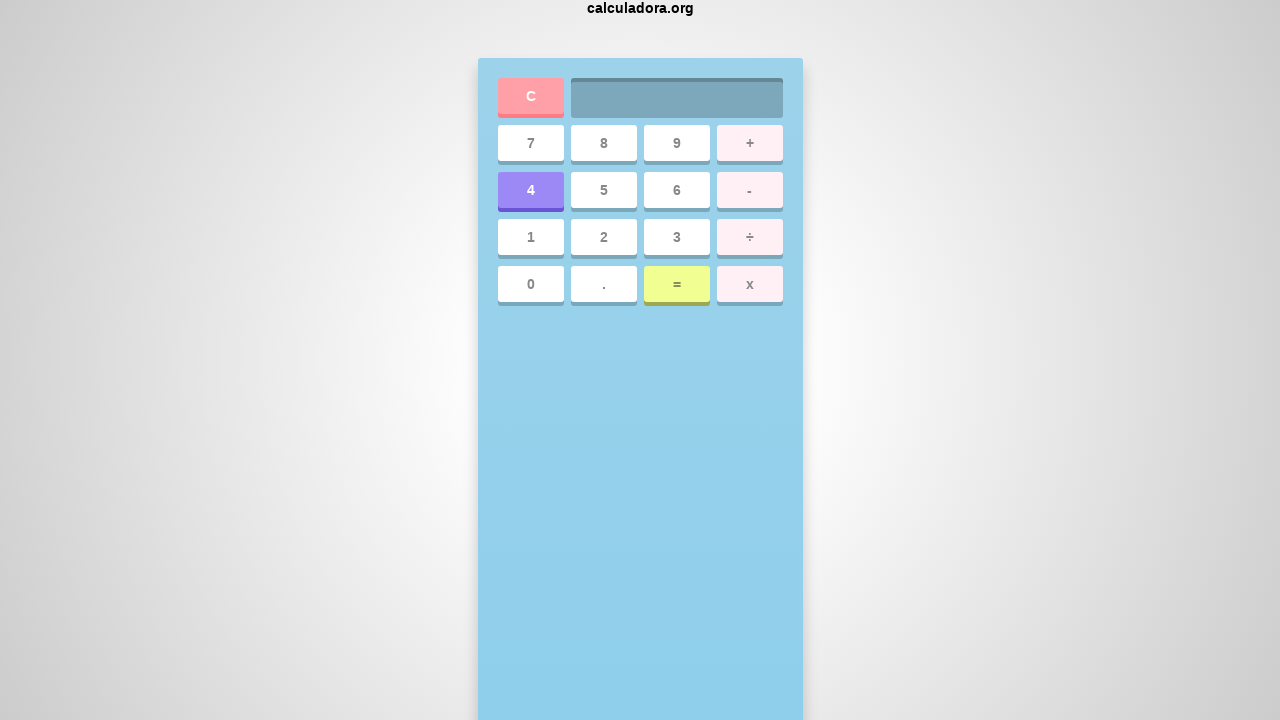

Clicked equals button to evaluate 36 - 44 at (676, 284) on .eval
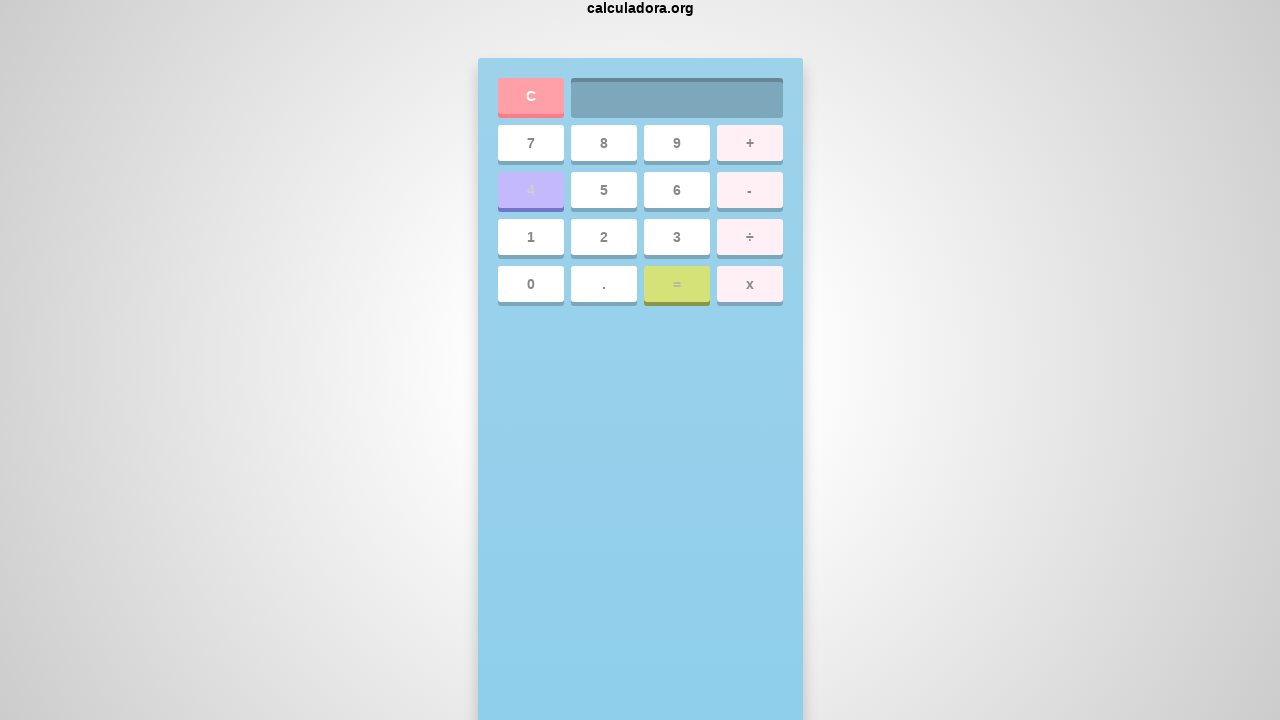

Retrieved result from calculator screen
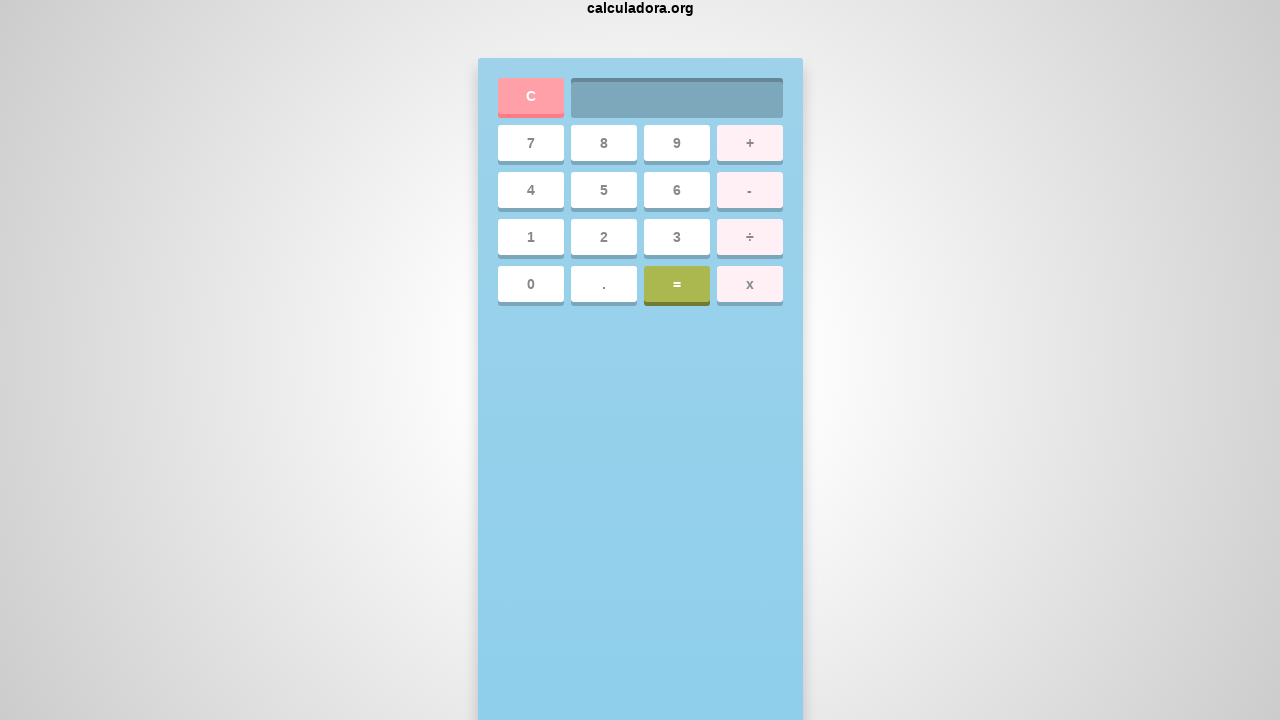

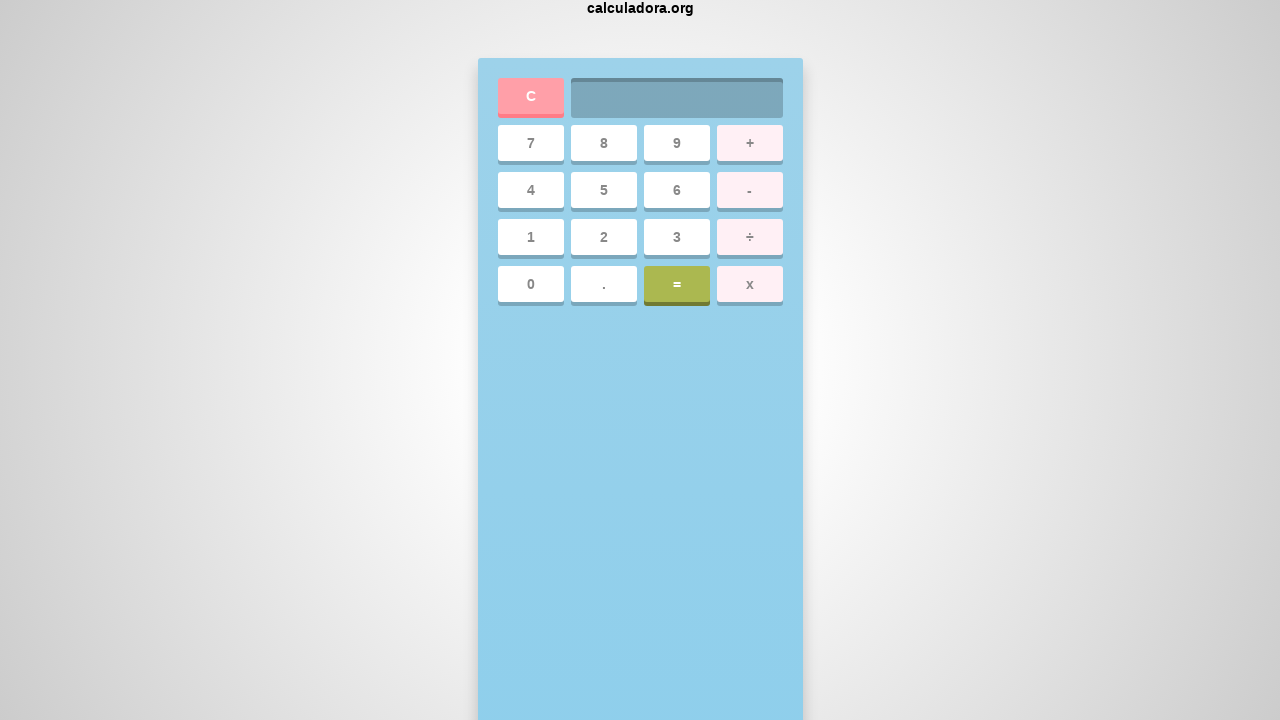